Tests right-click (context click) functionality by performing a context click action on a text input field to trigger the browser's context menu.

Starting URL: http://artoftesting.com/sampleSiteForSelenium.html

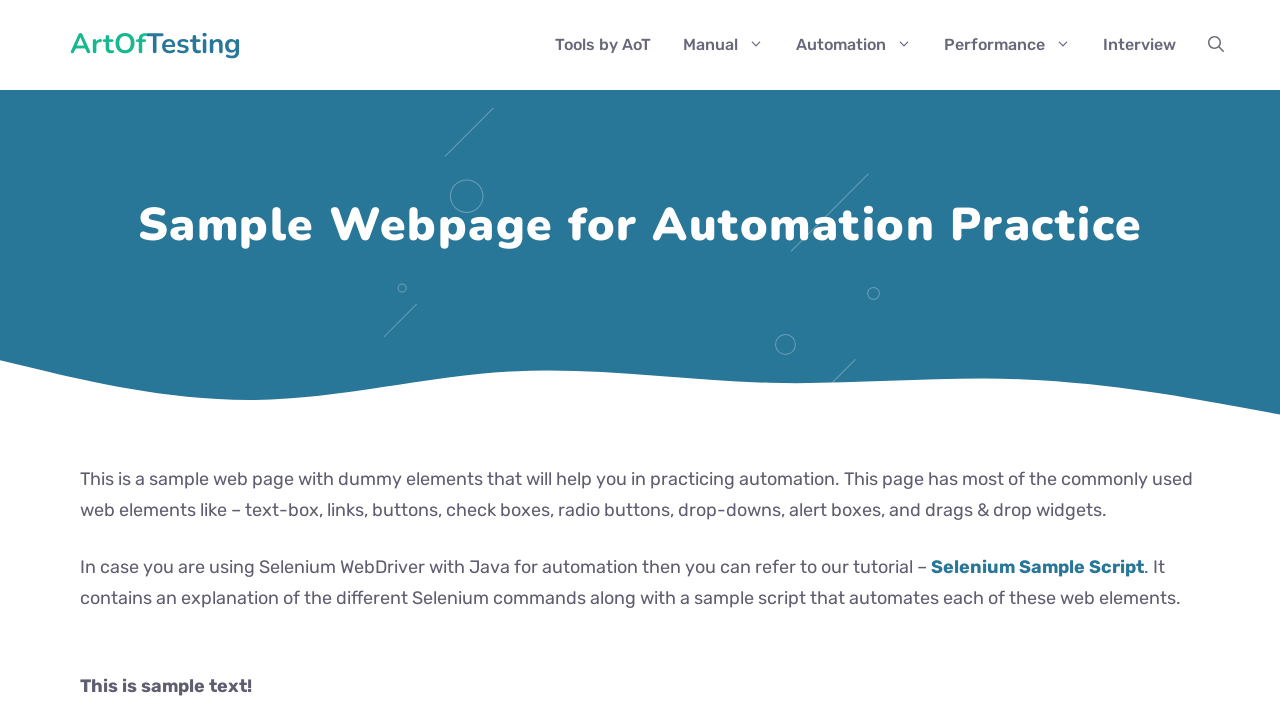

Navigated to sample test site
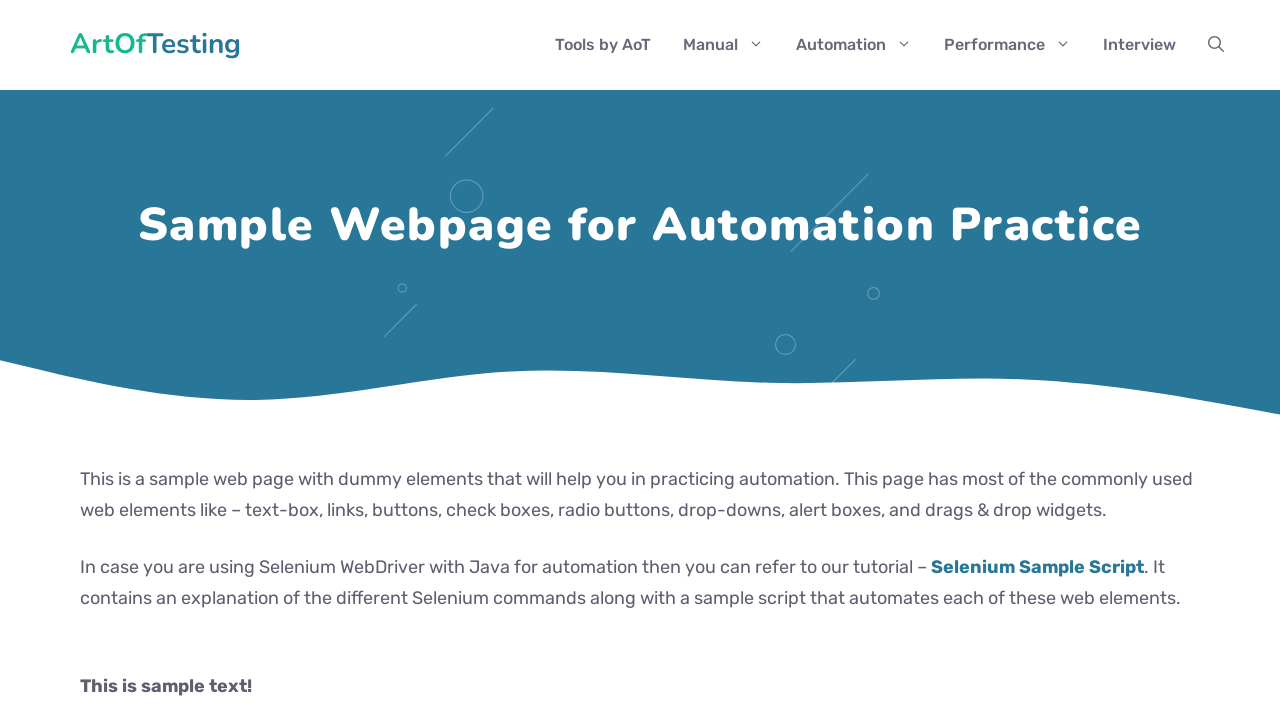

First name input field is visible
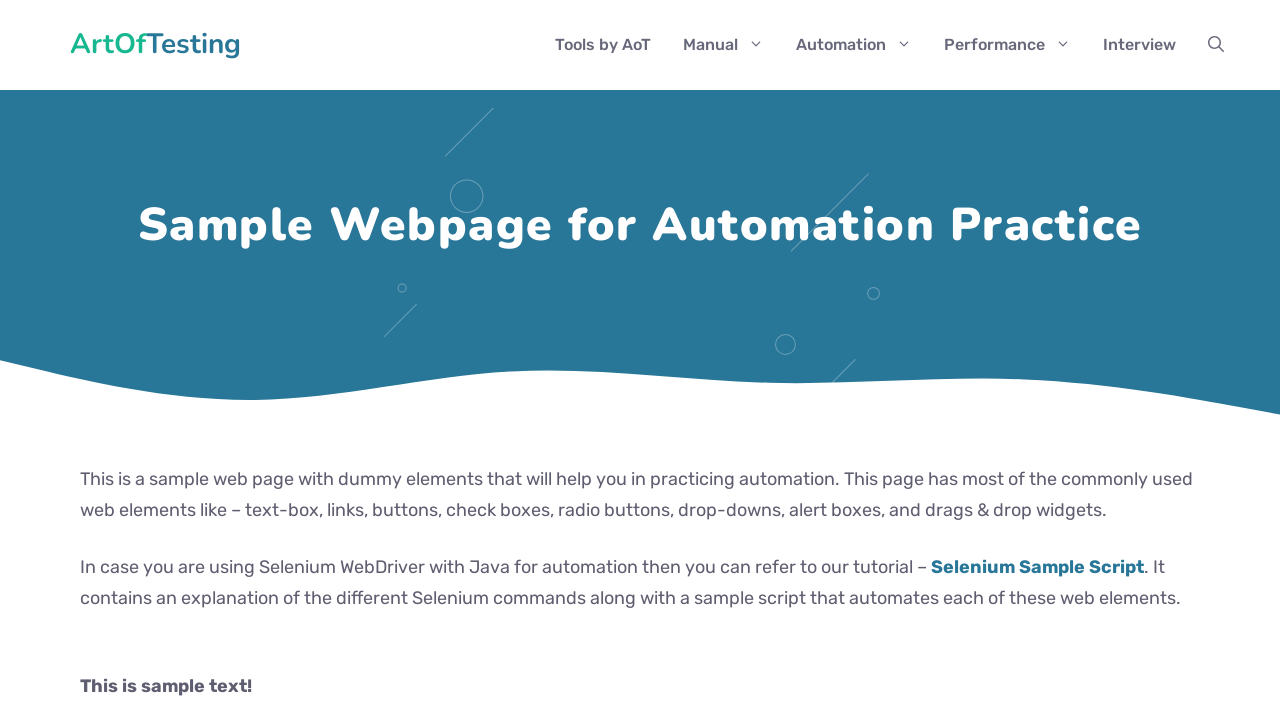

Right-clicked on first name input field to trigger context menu at (292, 361) on #fname
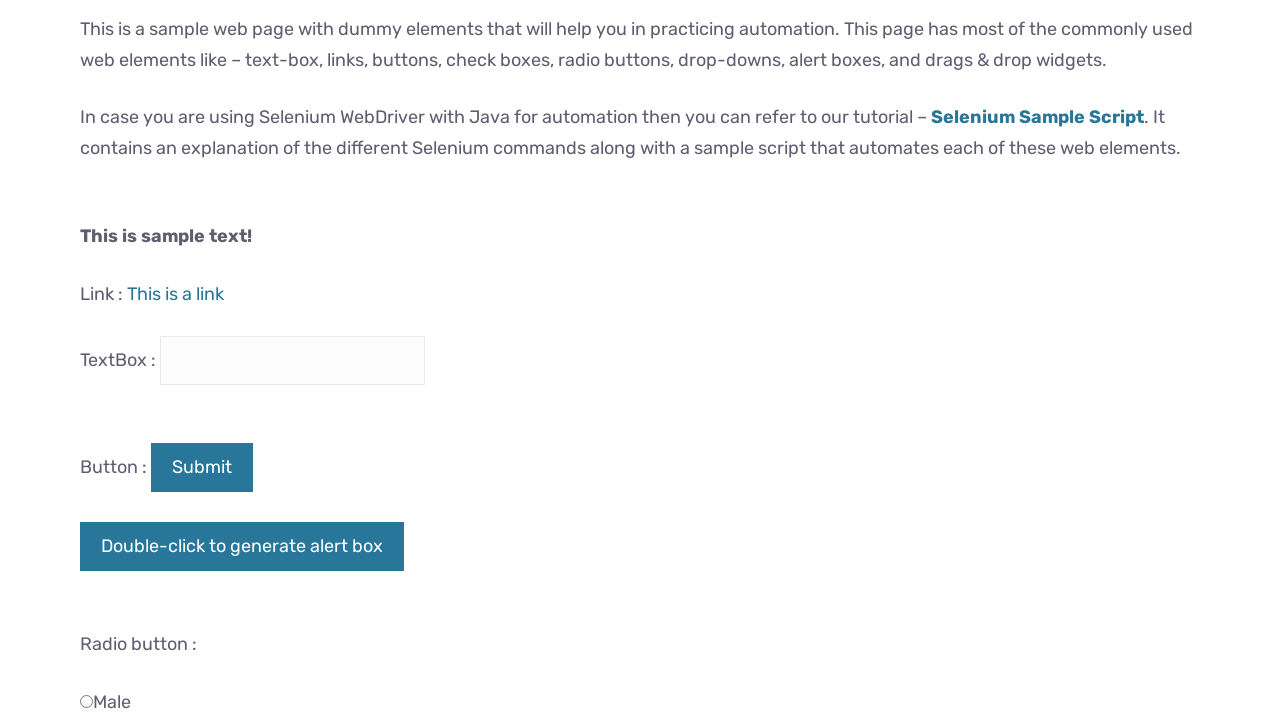

Waited for context menu to be displayed
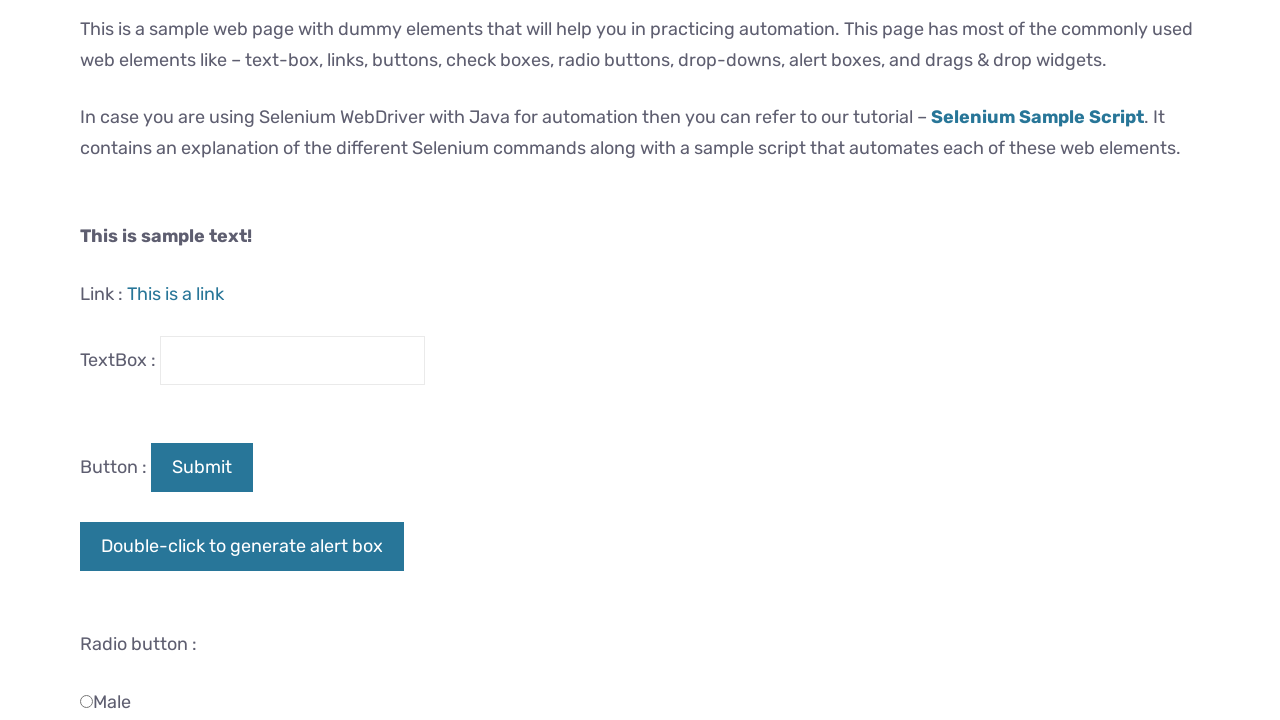

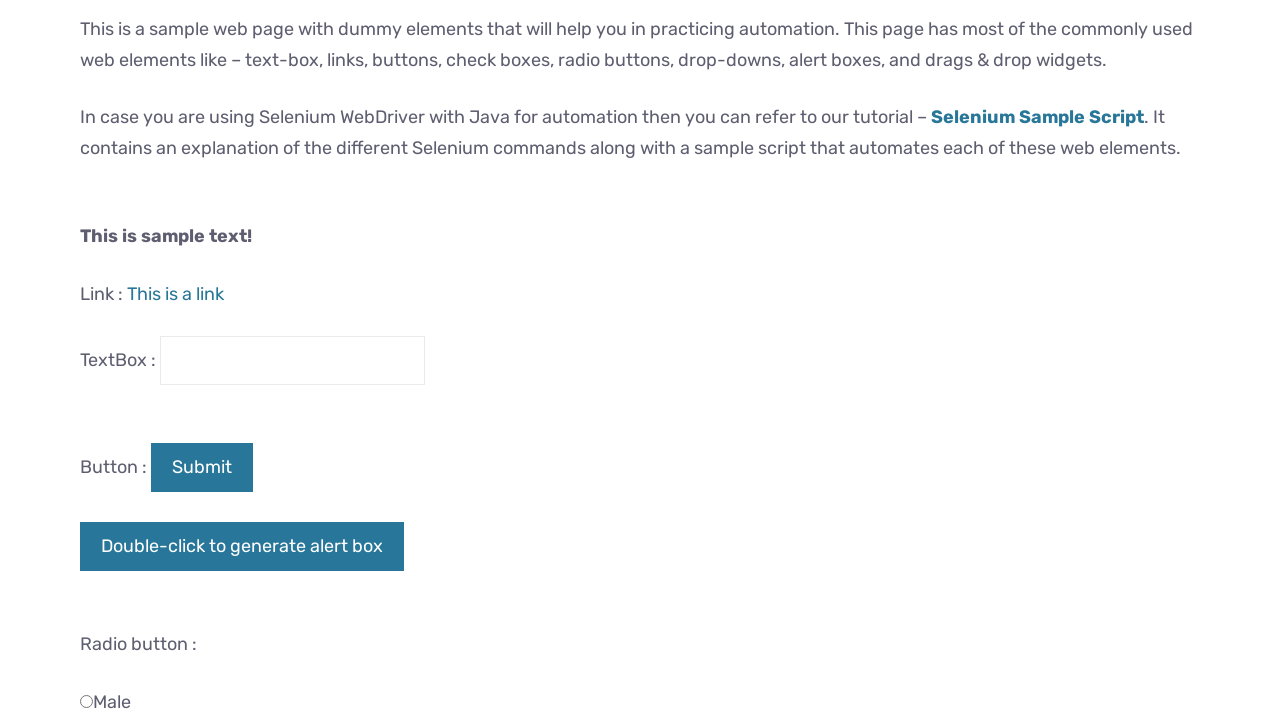